Tests JavaScript-based scrolling functionality by scrolling the main window and then scrolling within a specific table element with a fixed header.

Starting URL: https://rahulshettyacademy.com/AutomationPractice/

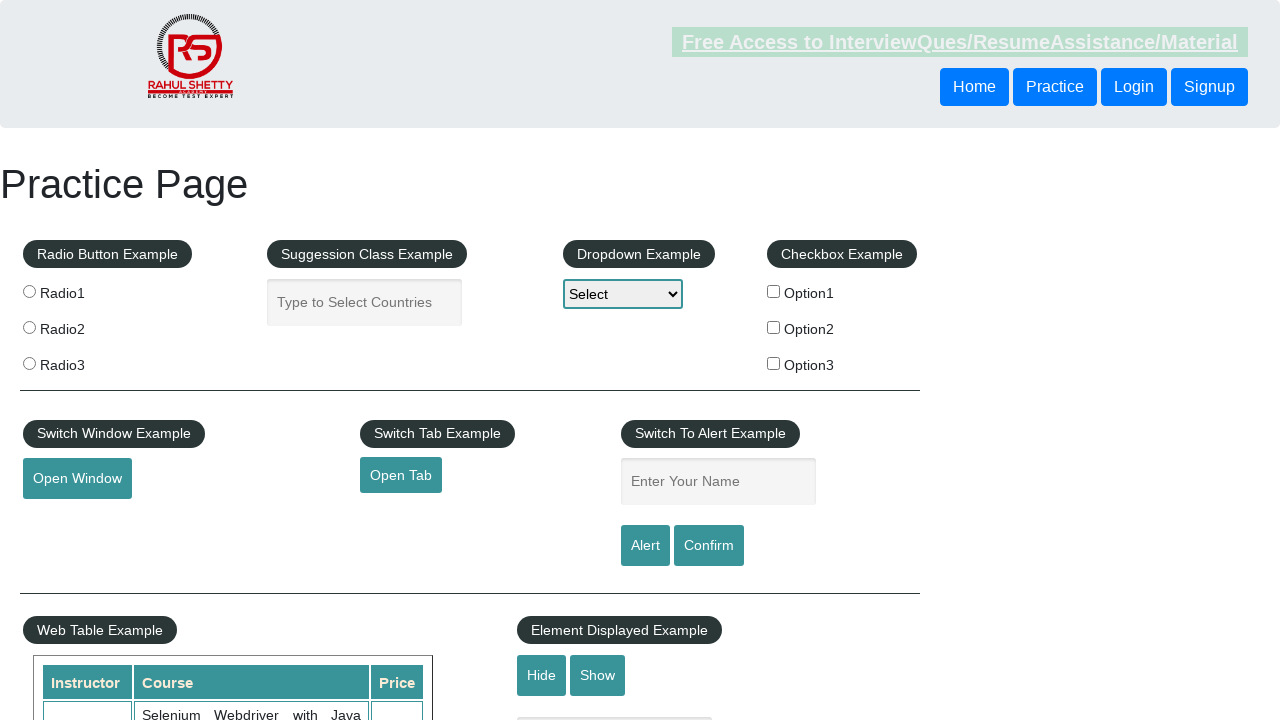

Scrolled main window down by 500 pixels using JavaScript
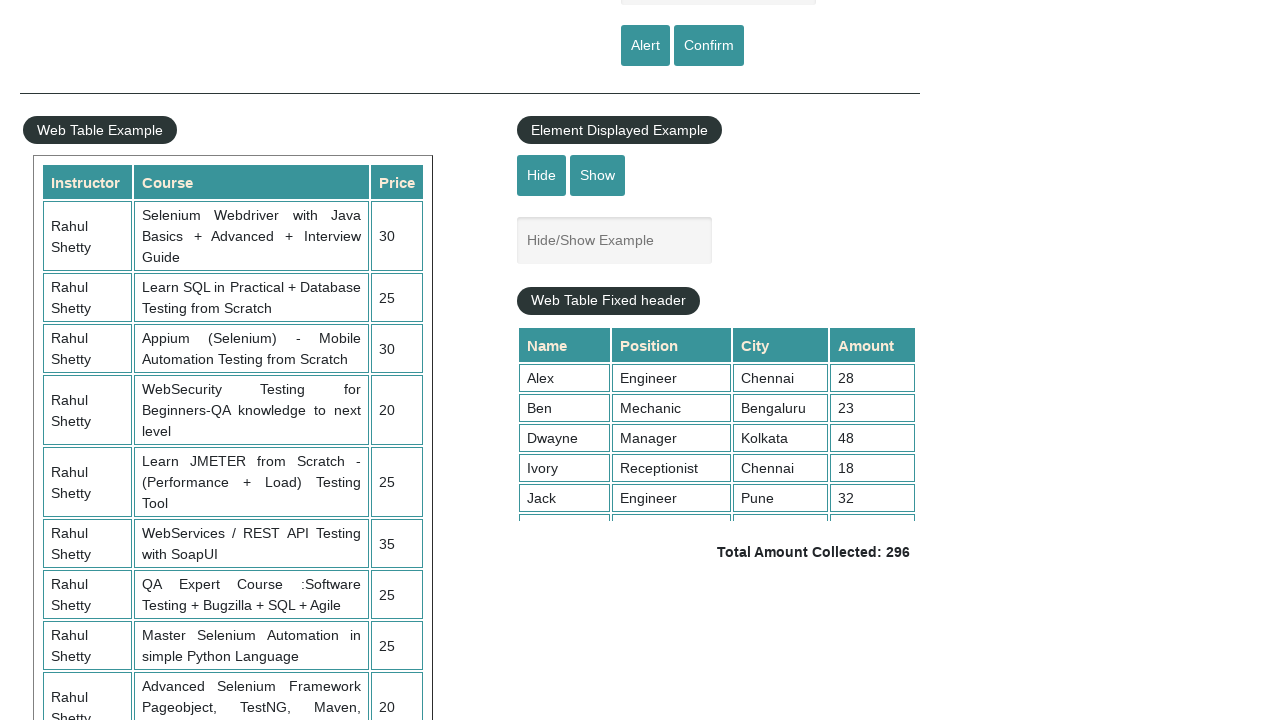

Waited 1000ms for scroll to complete
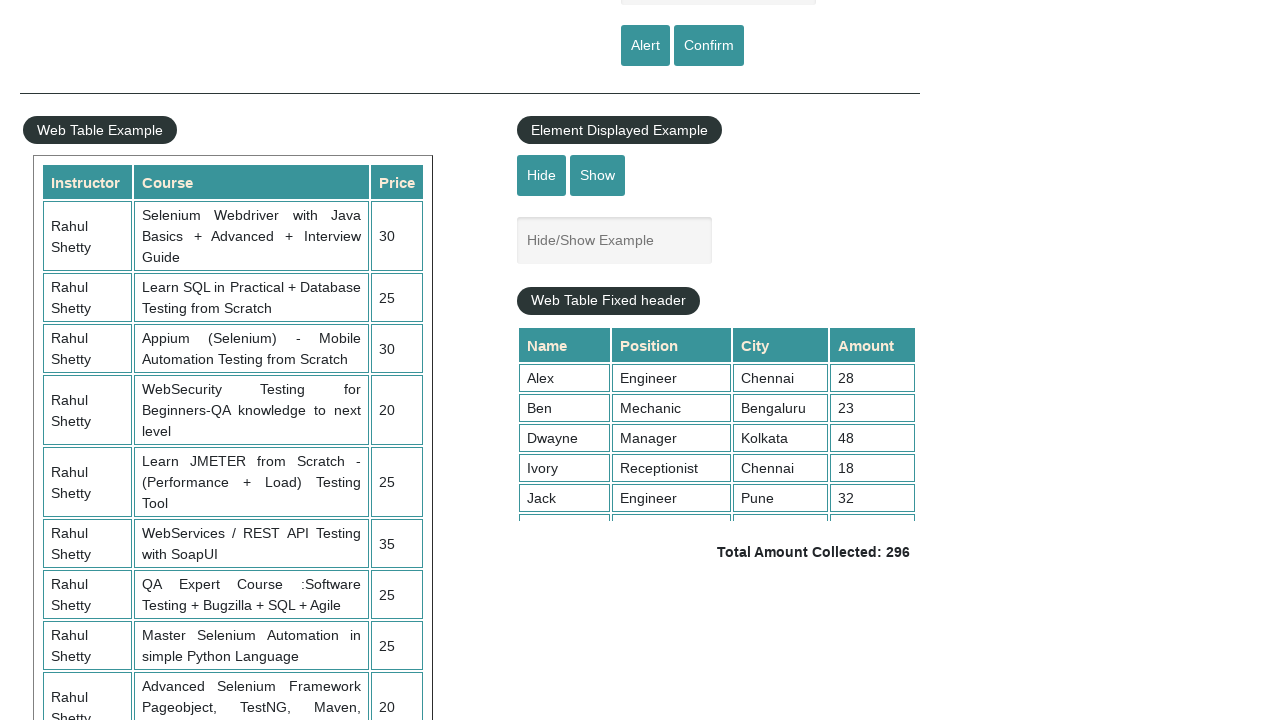

Scrolled table element with fixed header down by 500 pixels using JavaScript
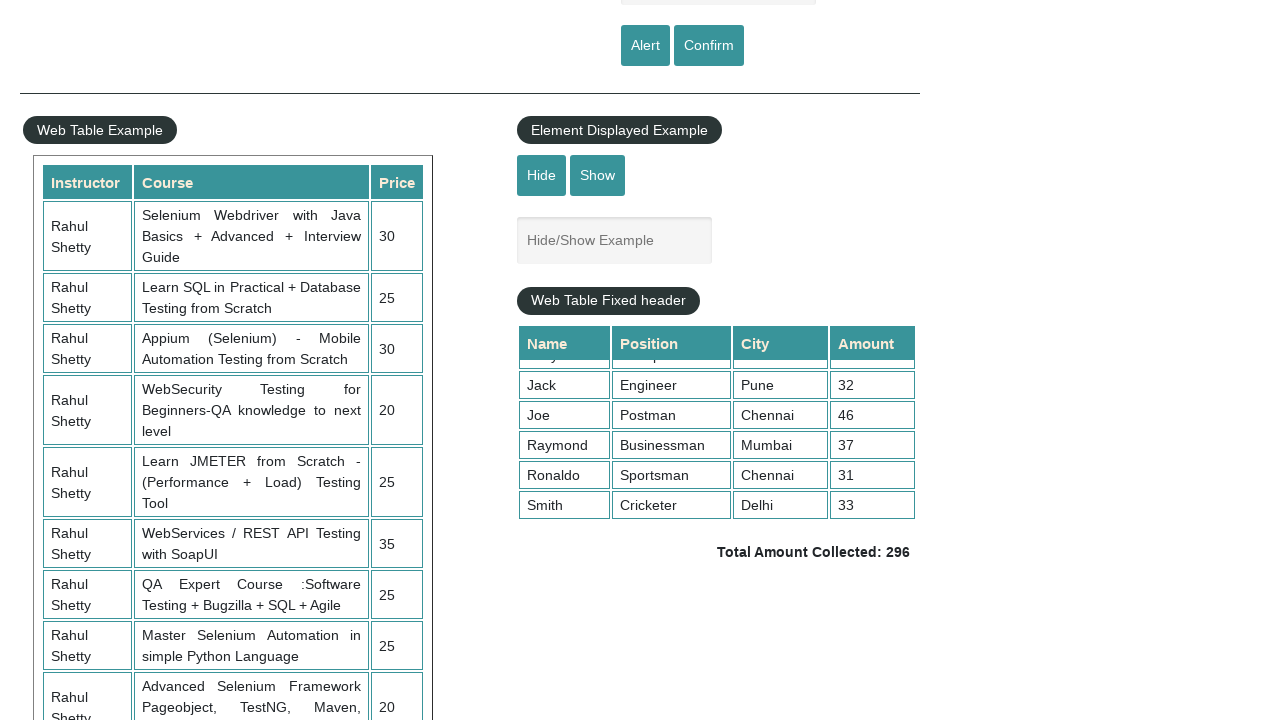

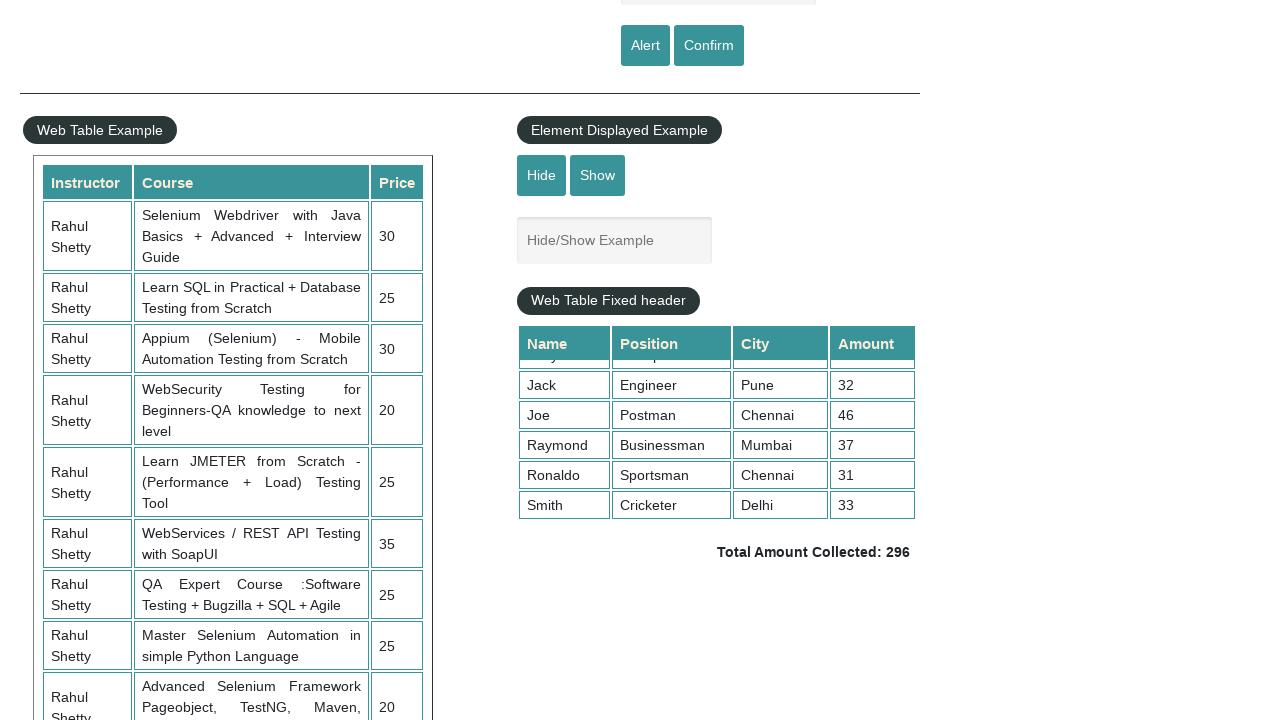